Tests the W3Schools website search functionality by entering a search term and clicking the search button

Starting URL: https://www.w3schools.com/

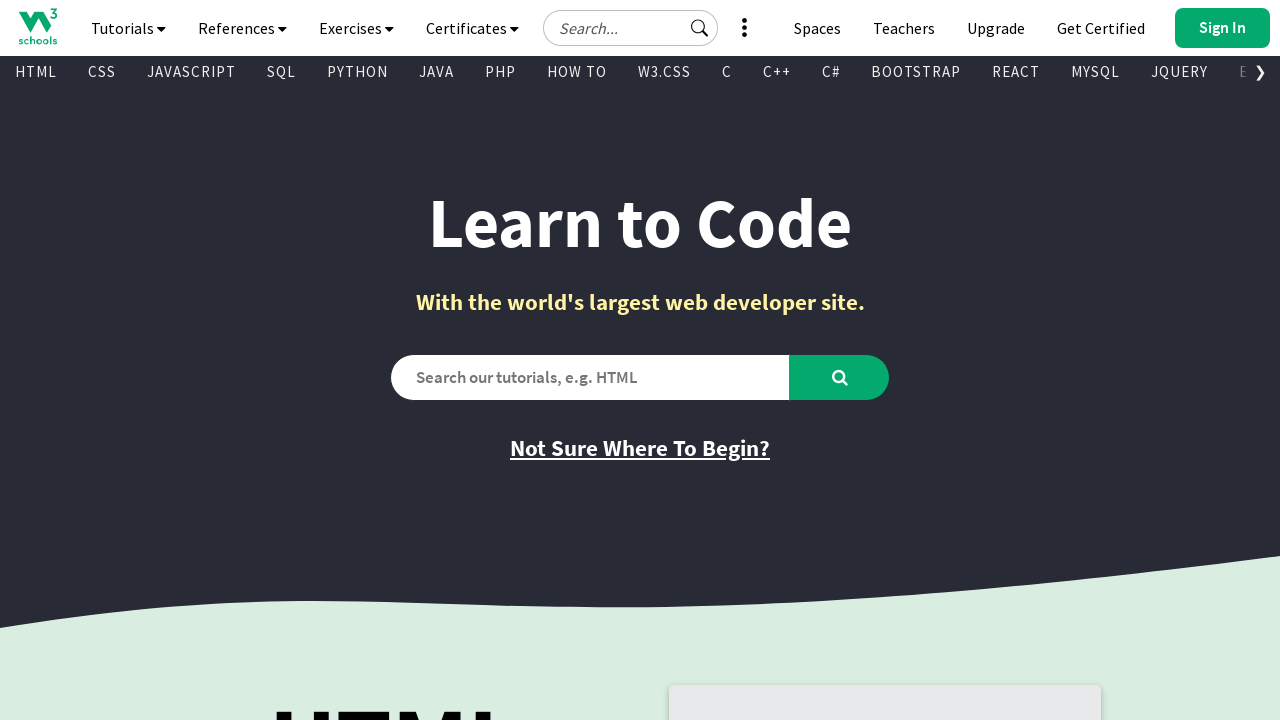

Entered 'Automation' in the search box on #search2
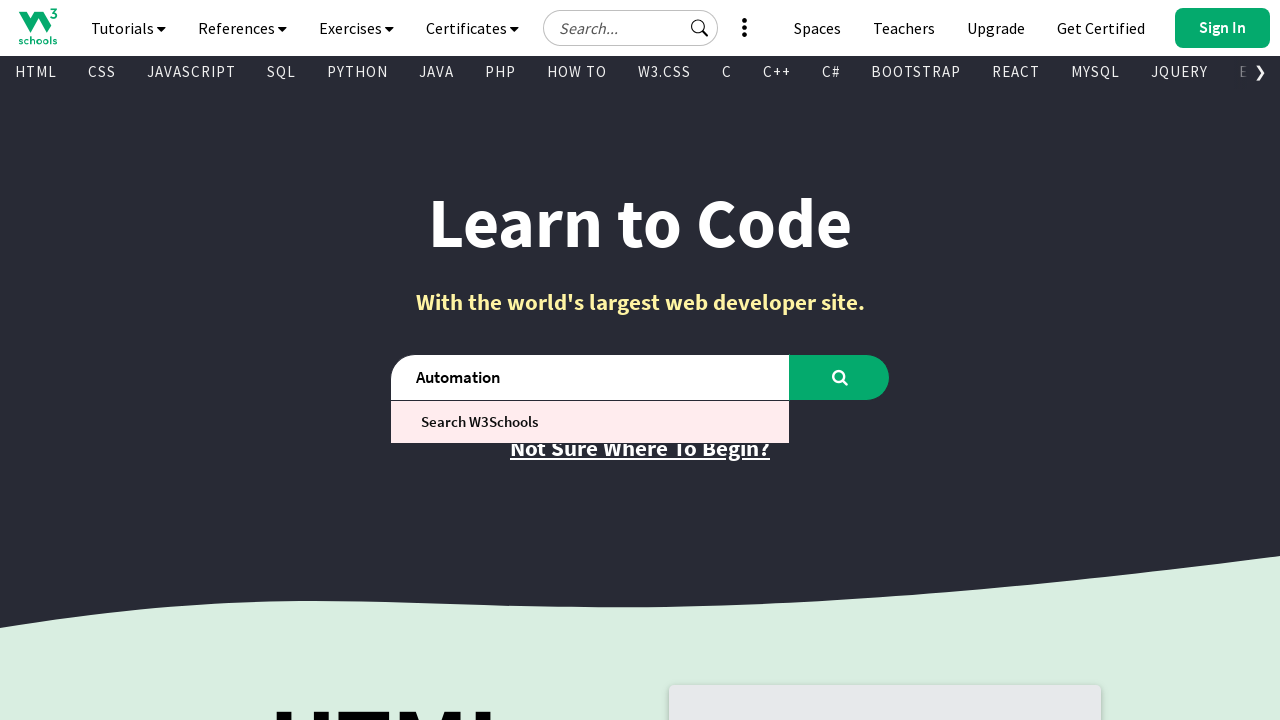

Clicked the search button at (840, 377) on #learntocode_searchbtn
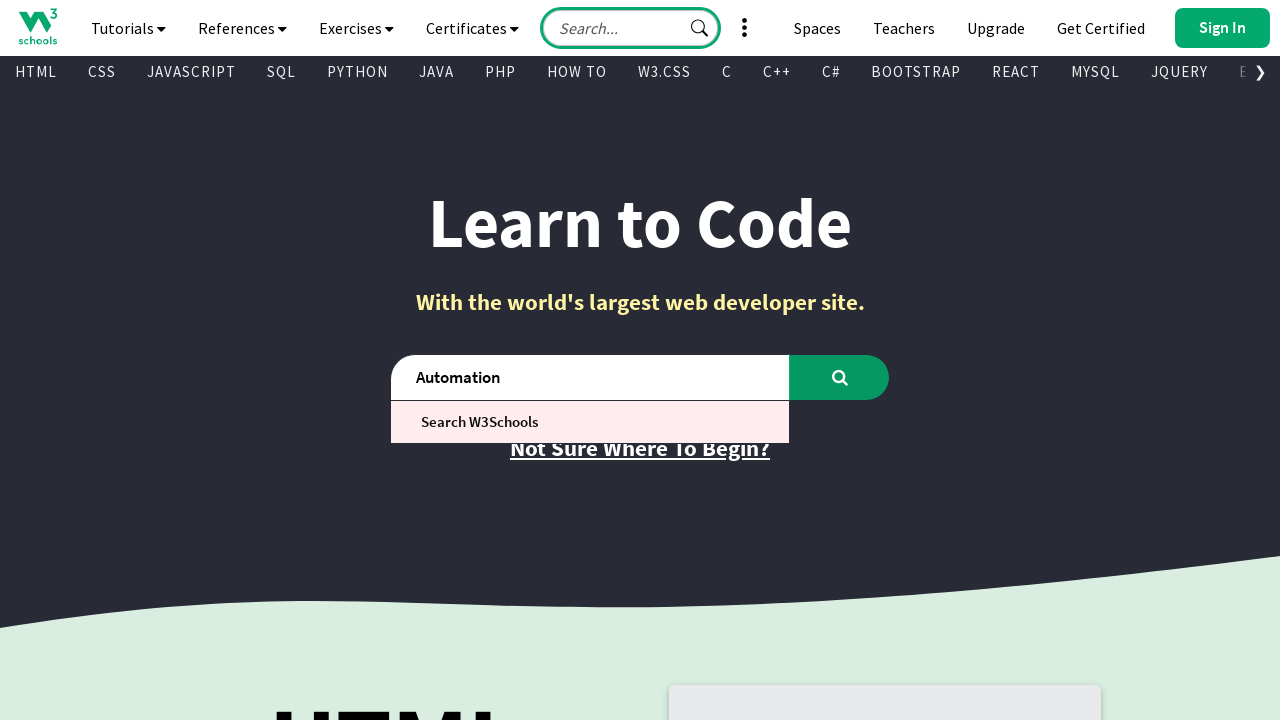

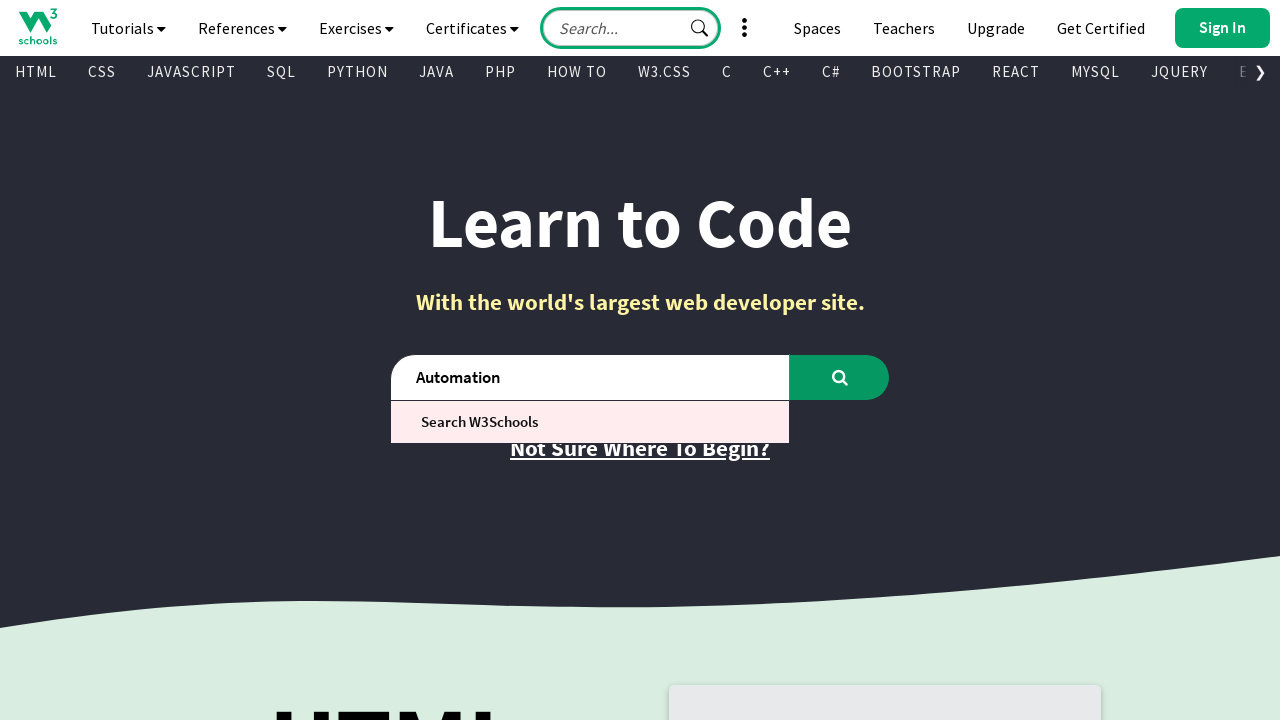